Tests incrementing a numeric input value using arrow keys

Starting URL: https://the-internet.herokuapp.com/inputs

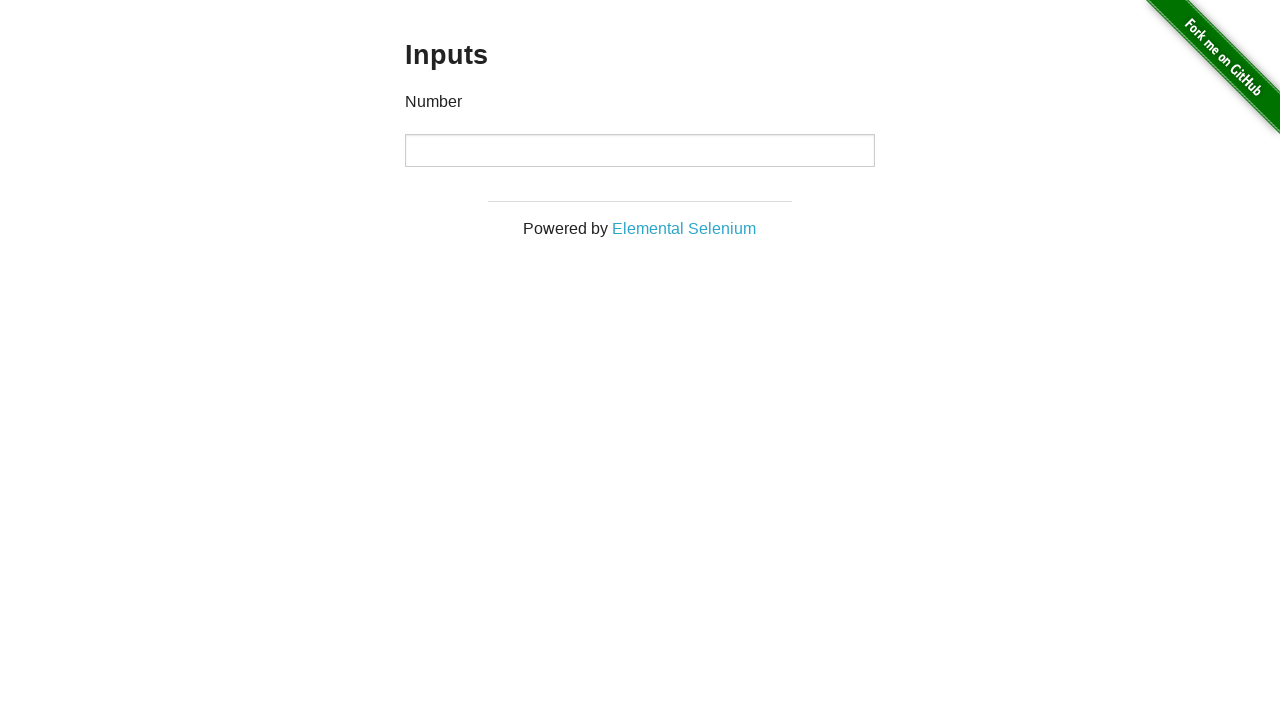

Filled numeric input field with initial value '3' on input[type='number']
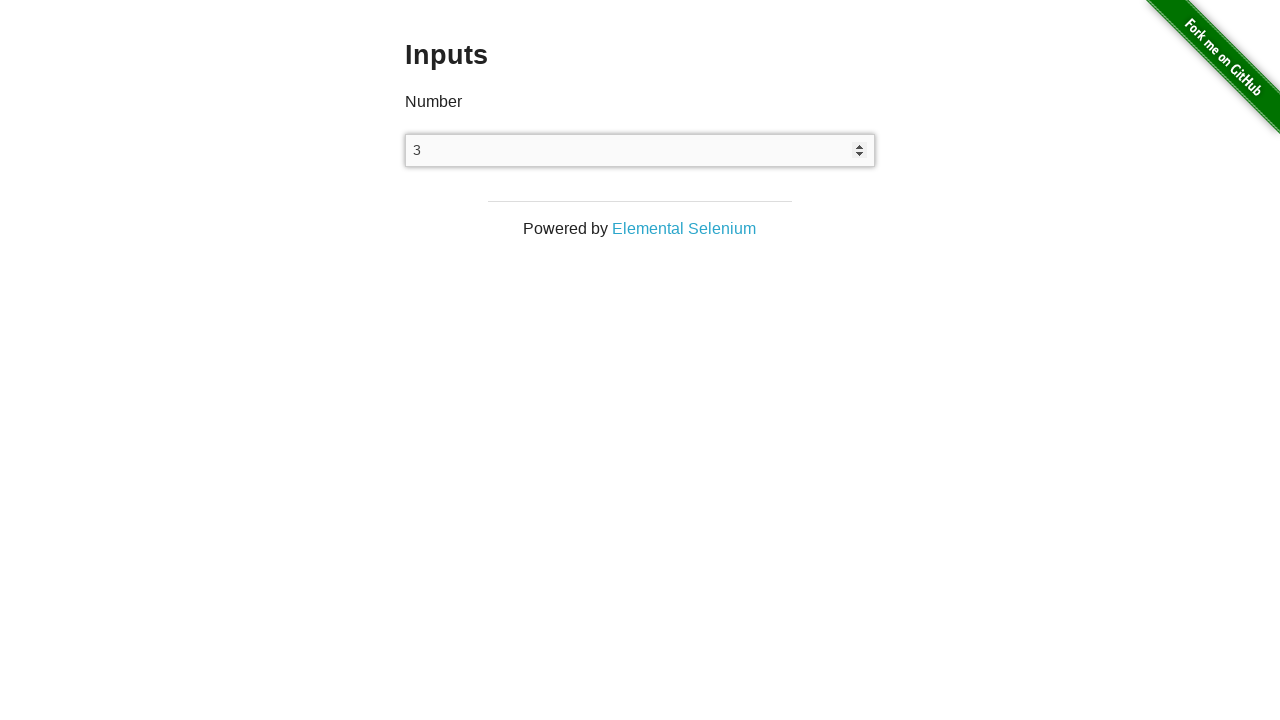

Located numeric input field
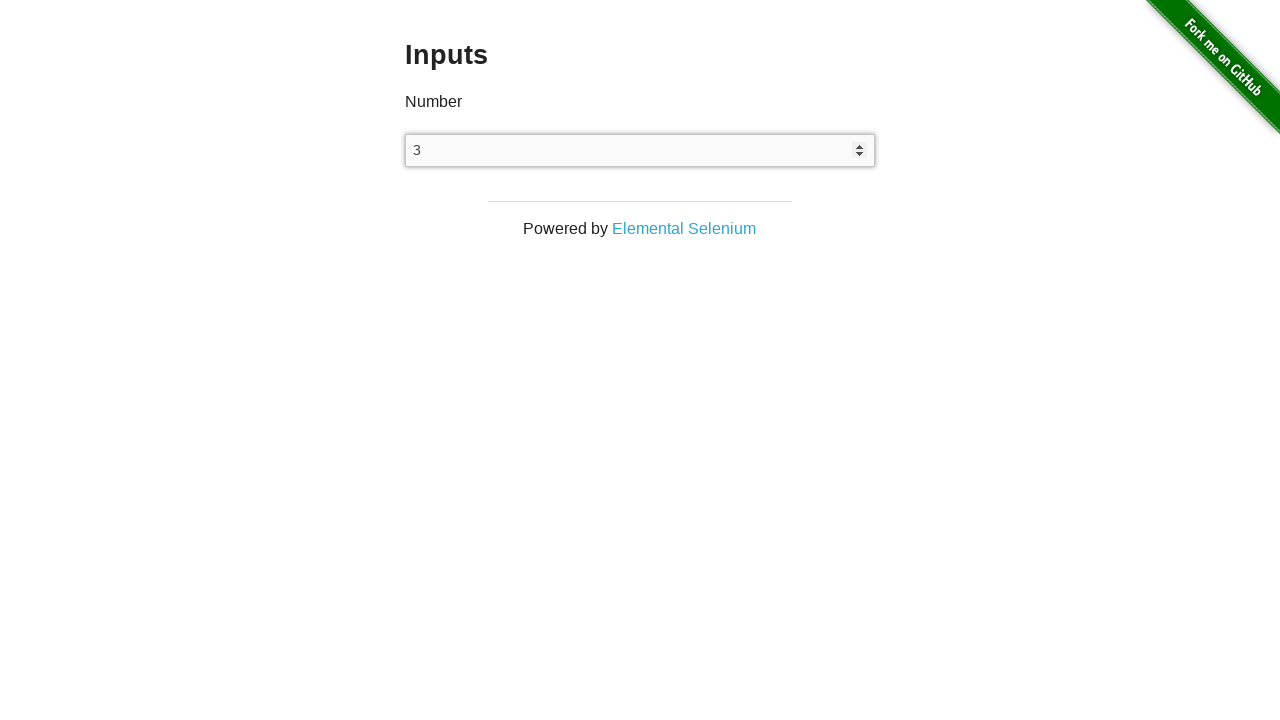

Clicked on numeric input field to focus it at (640, 150) on input[type='number']
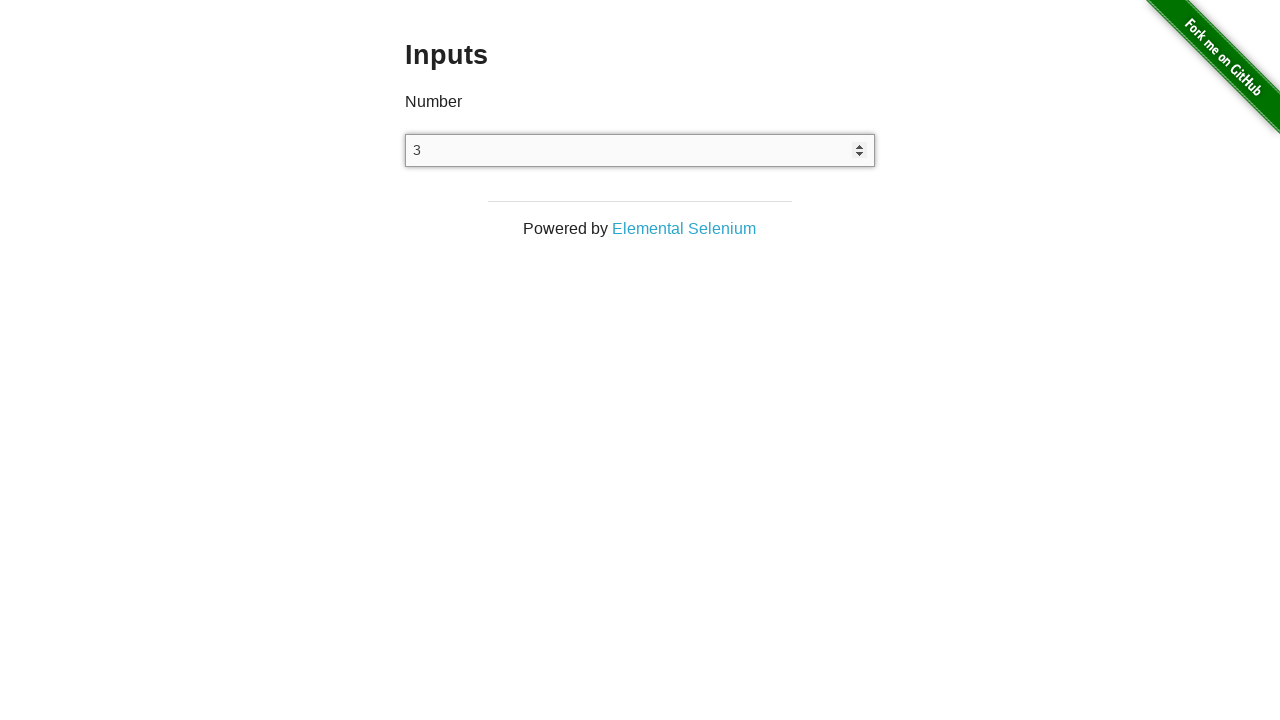

Pressed ArrowUp key to increment numeric value on input[type='number']
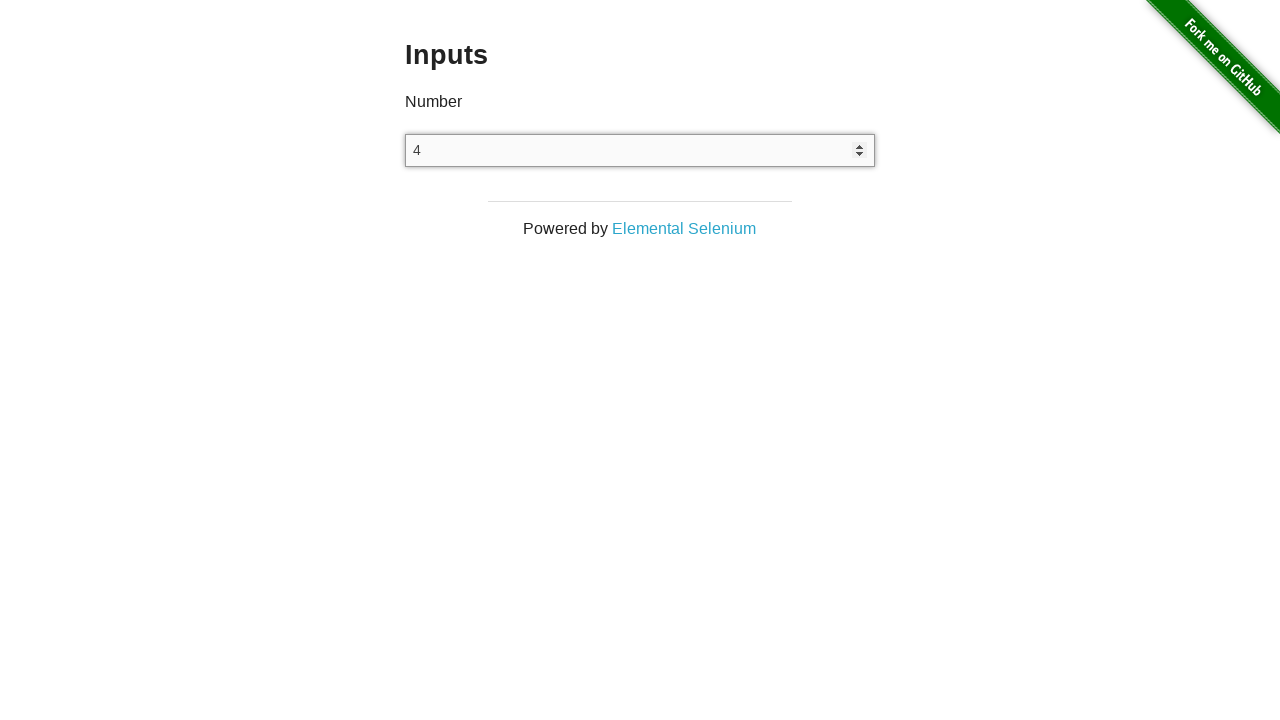

Pressed ArrowUp key to increment numeric value on input[type='number']
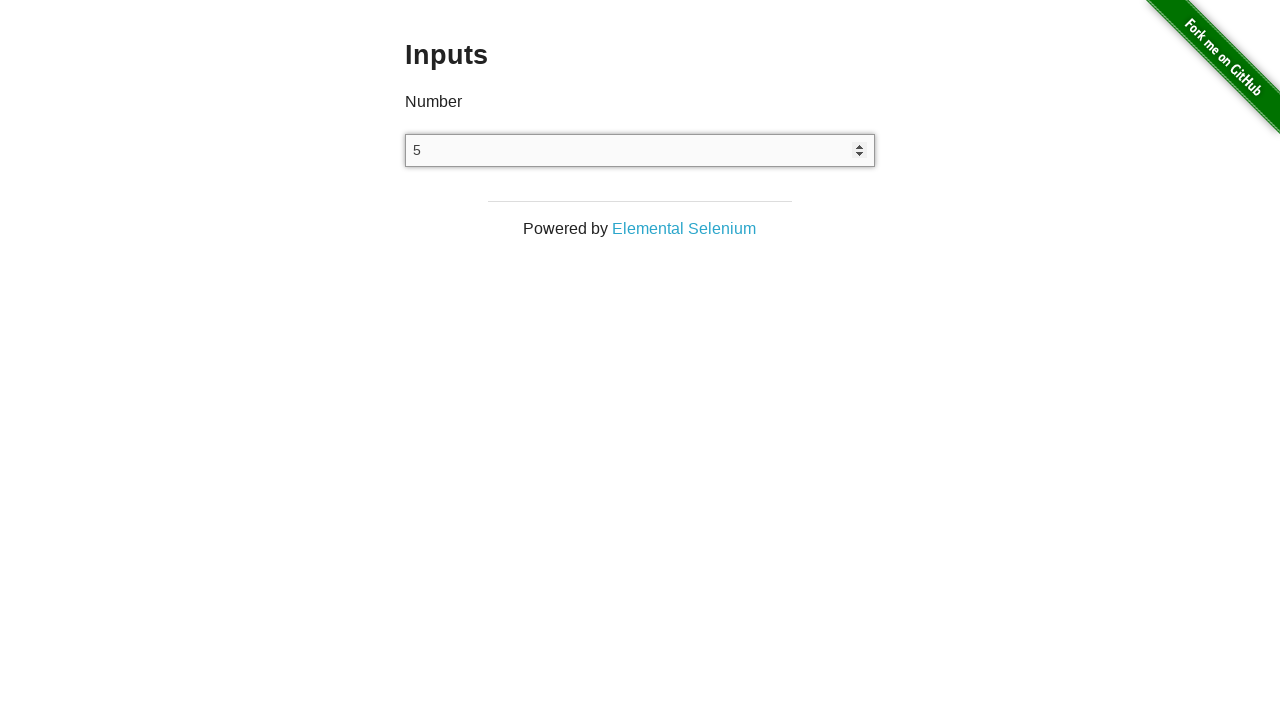

Pressed ArrowUp key to increment numeric value on input[type='number']
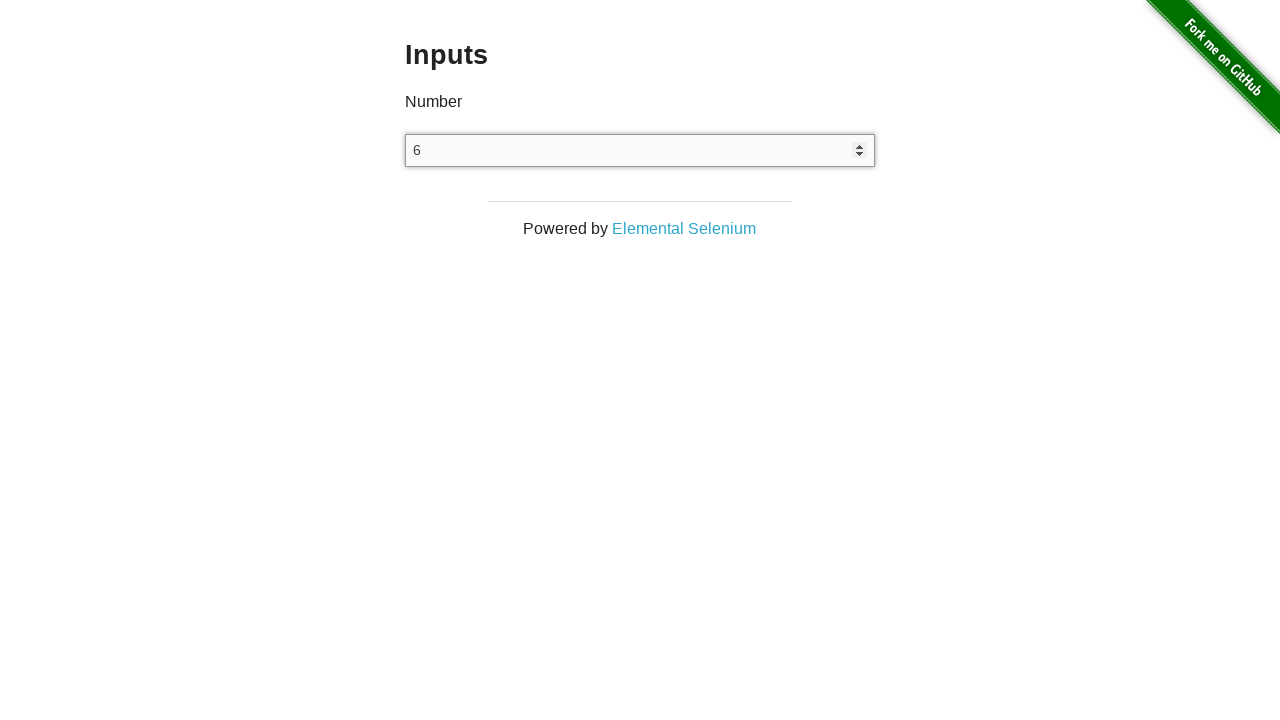

Pressed ArrowUp key to increment numeric value on input[type='number']
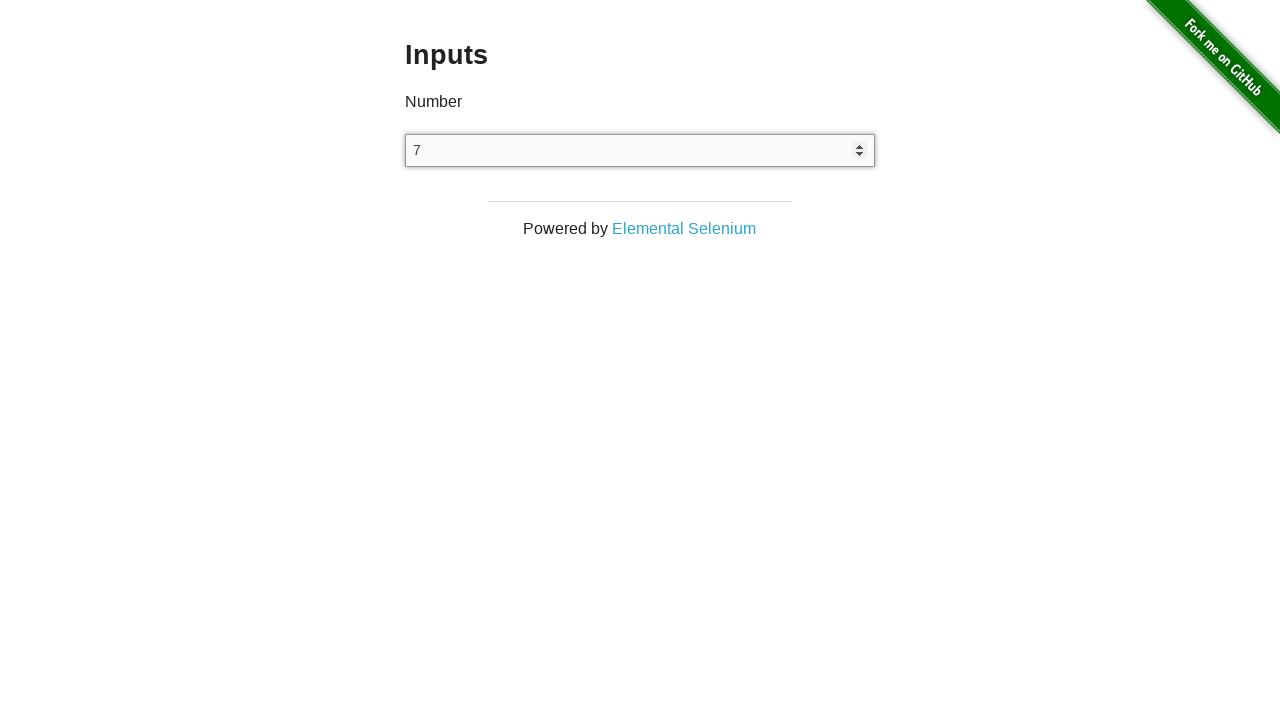

Verified that numeric input value equals '7' after incrementing 4 times
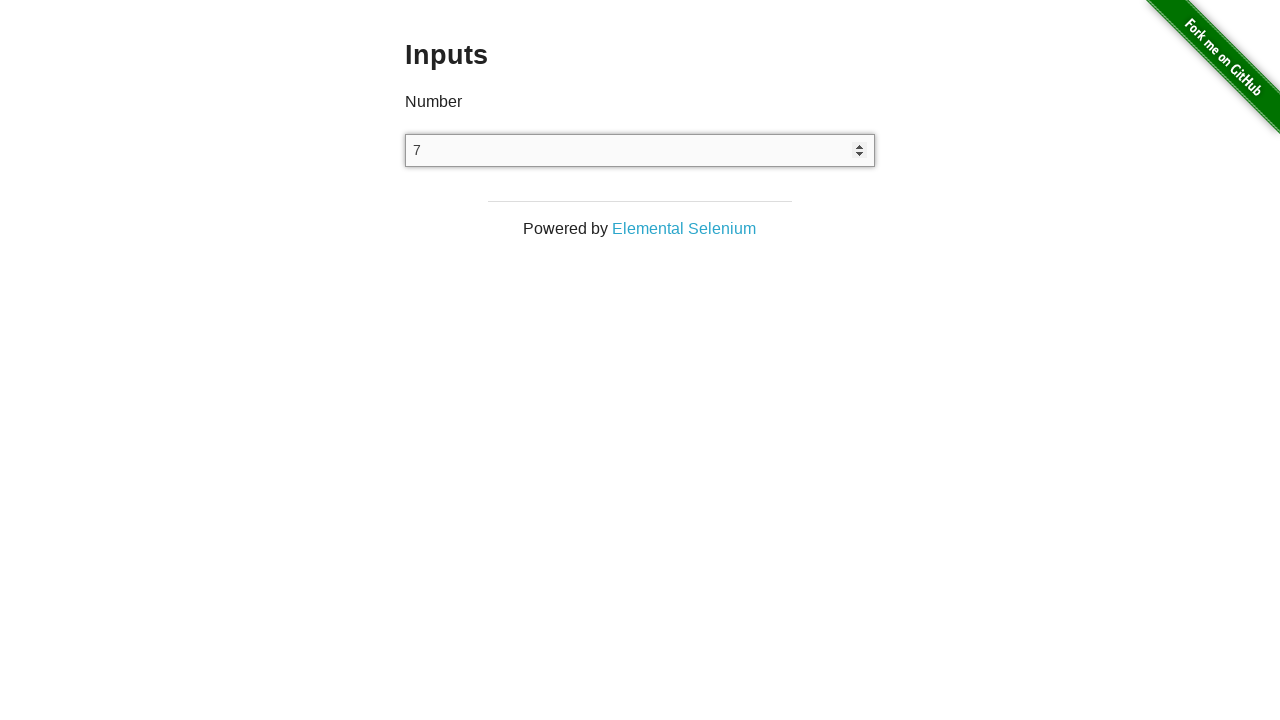

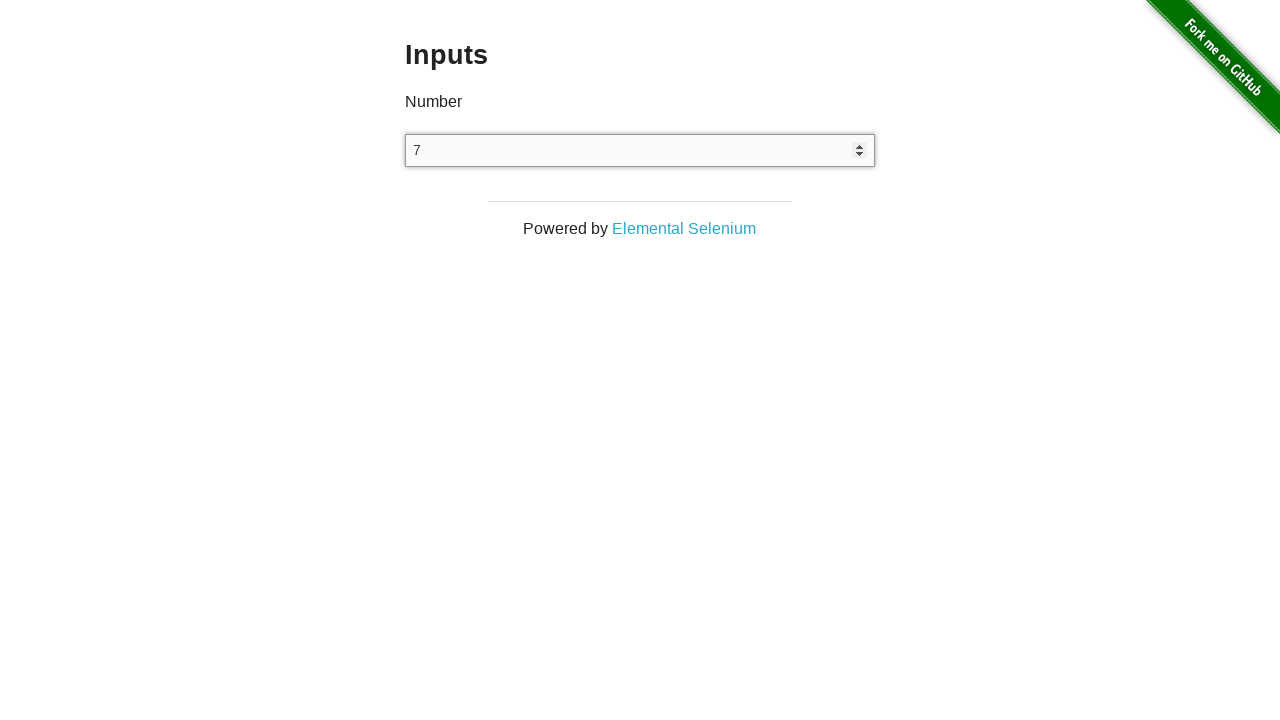